Tests navigation between pages on Ultimate QA website including forward navigation, clicking links, and using browser back button

Starting URL: https://ultimateqa.com/

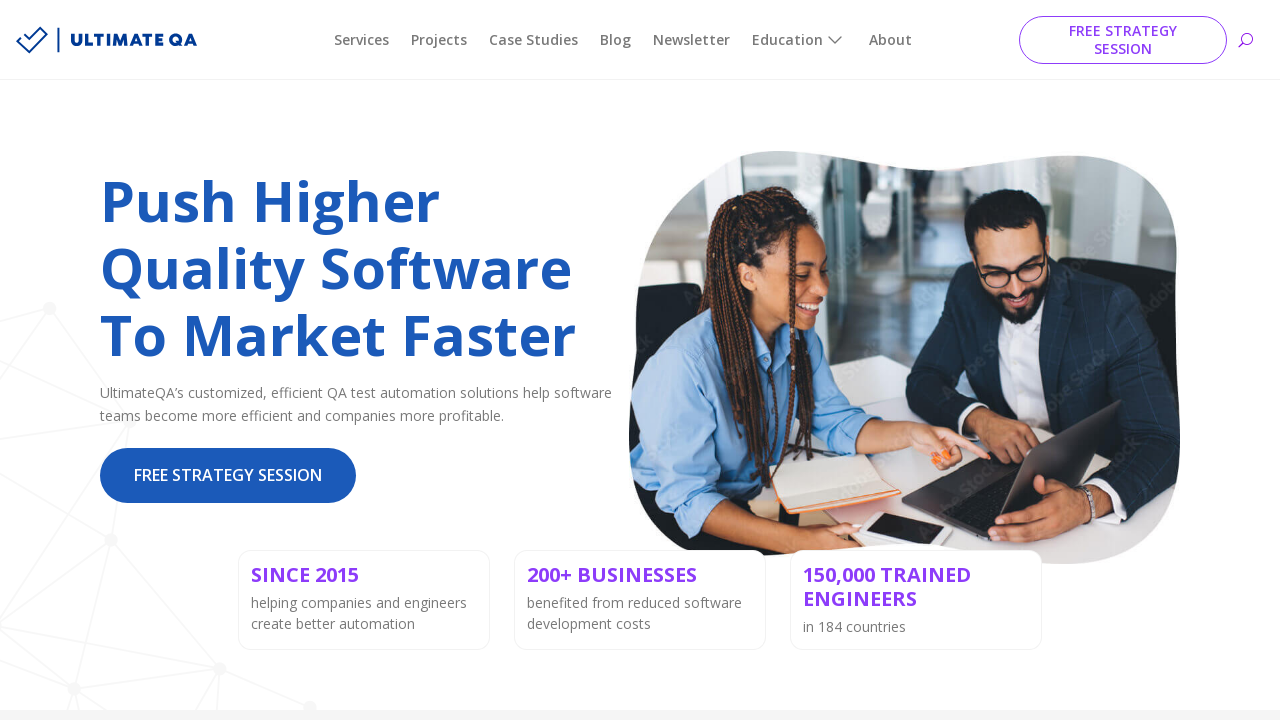

Navigated to Ultimate QA automation page
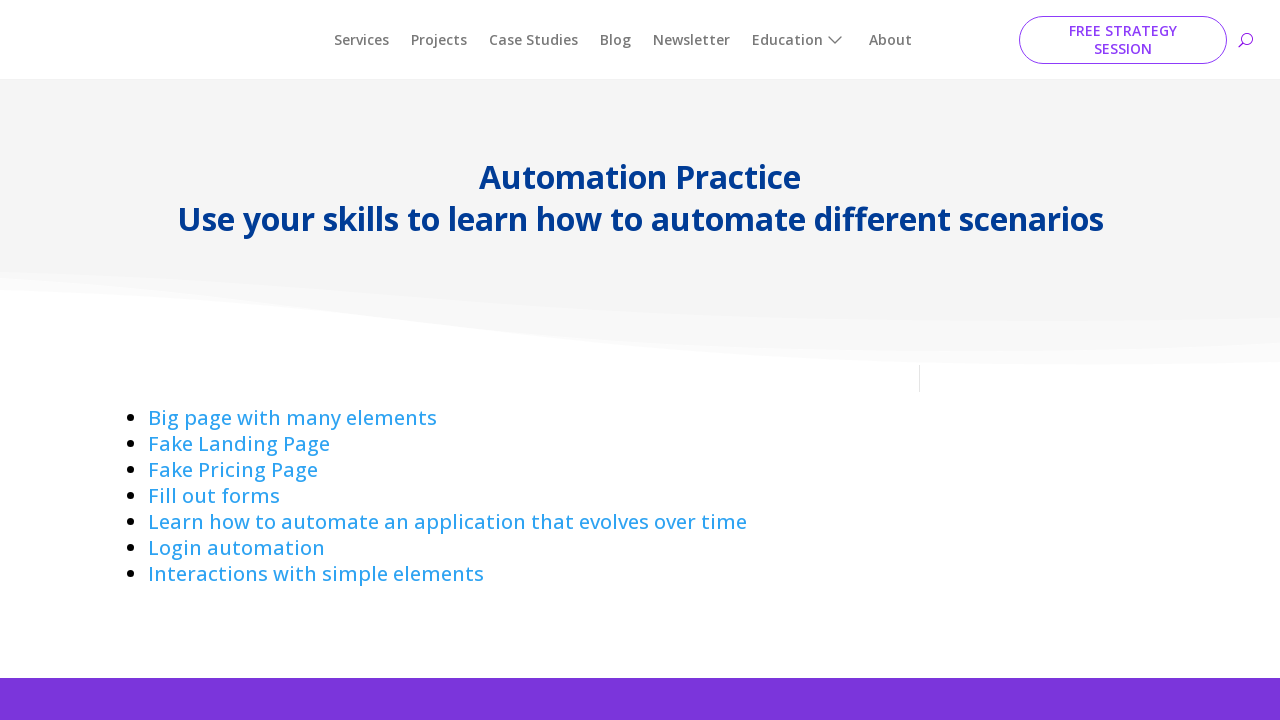

Clicked on complicated page link at (292, 418) on a[href='../complicated-page']
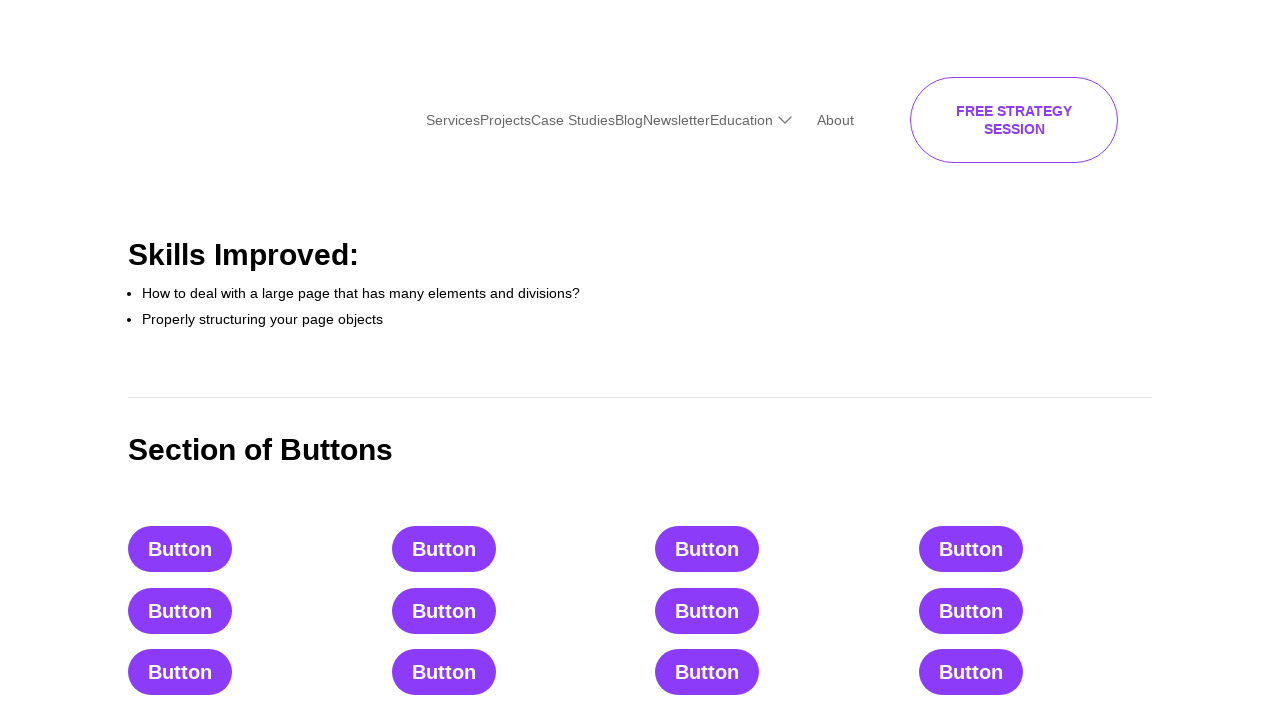

Waited for page to load (domcontentloaded state)
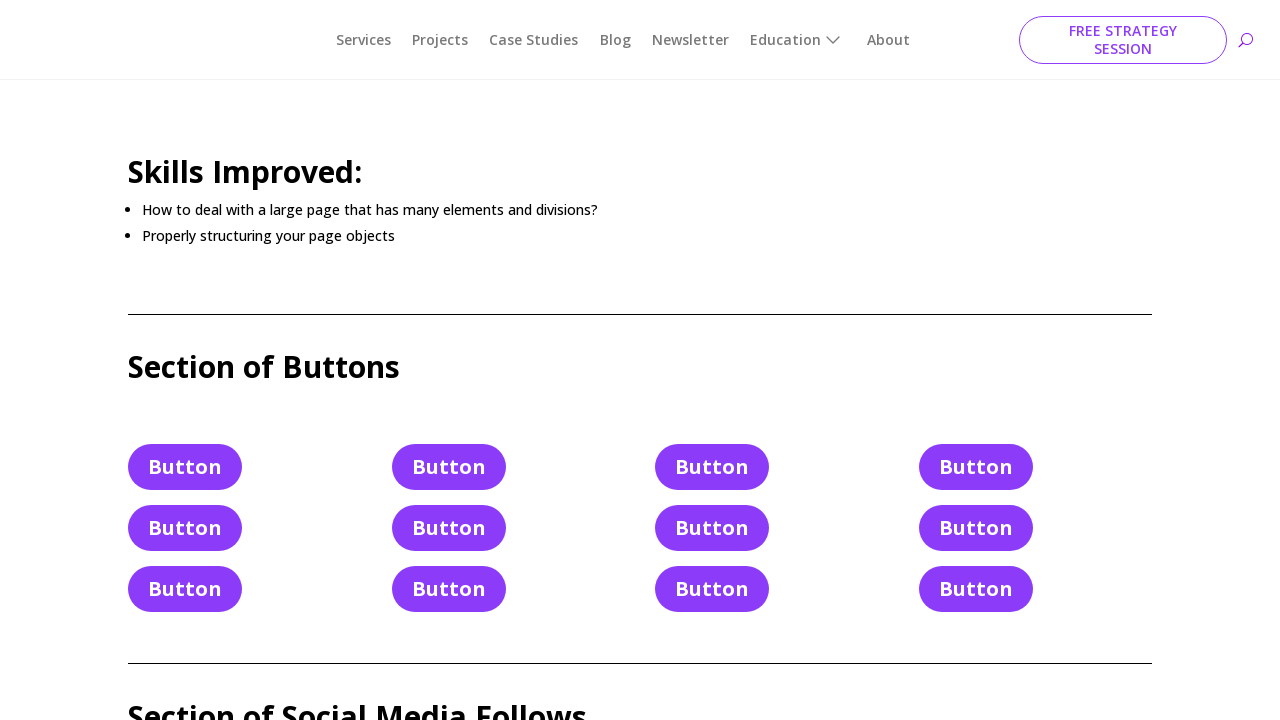

Navigated back using browser back button
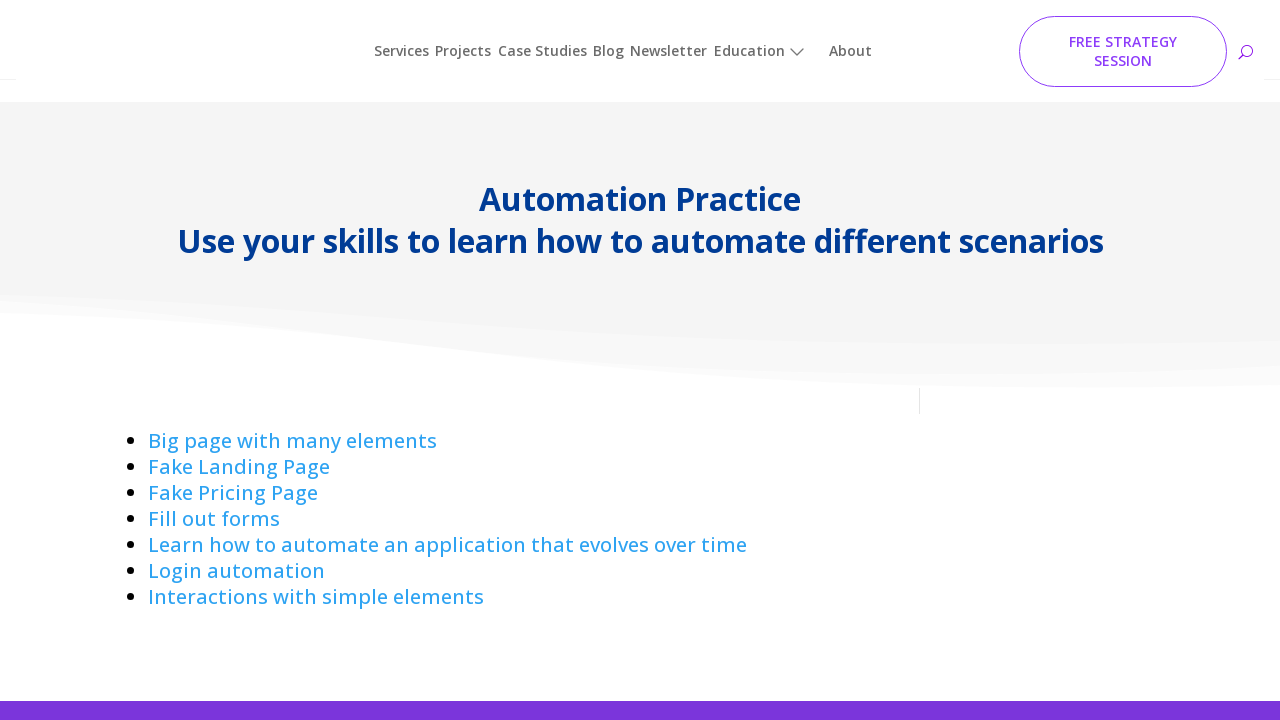

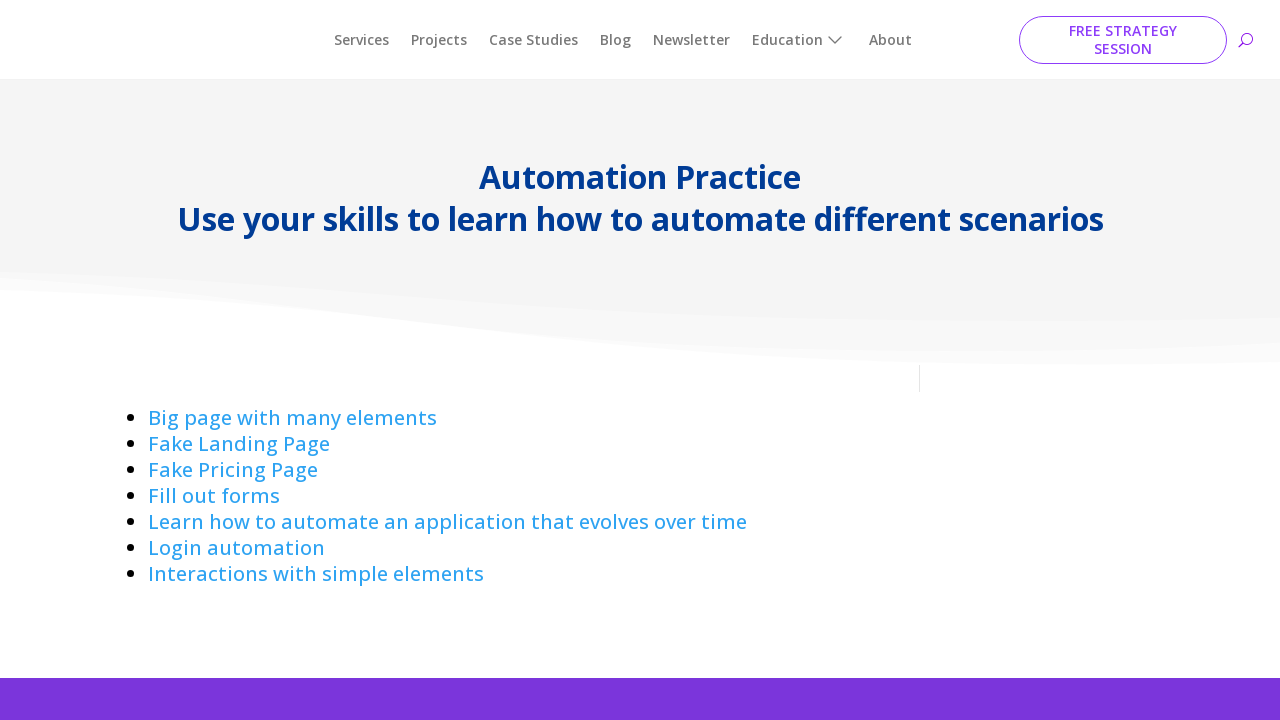